Tests dropdown selection functionality by navigating to a dropdown page, validating the default option, selecting different options using various methods, and verifying all available options in the dropdown

Starting URL: https://the-internet.herokuapp.com/

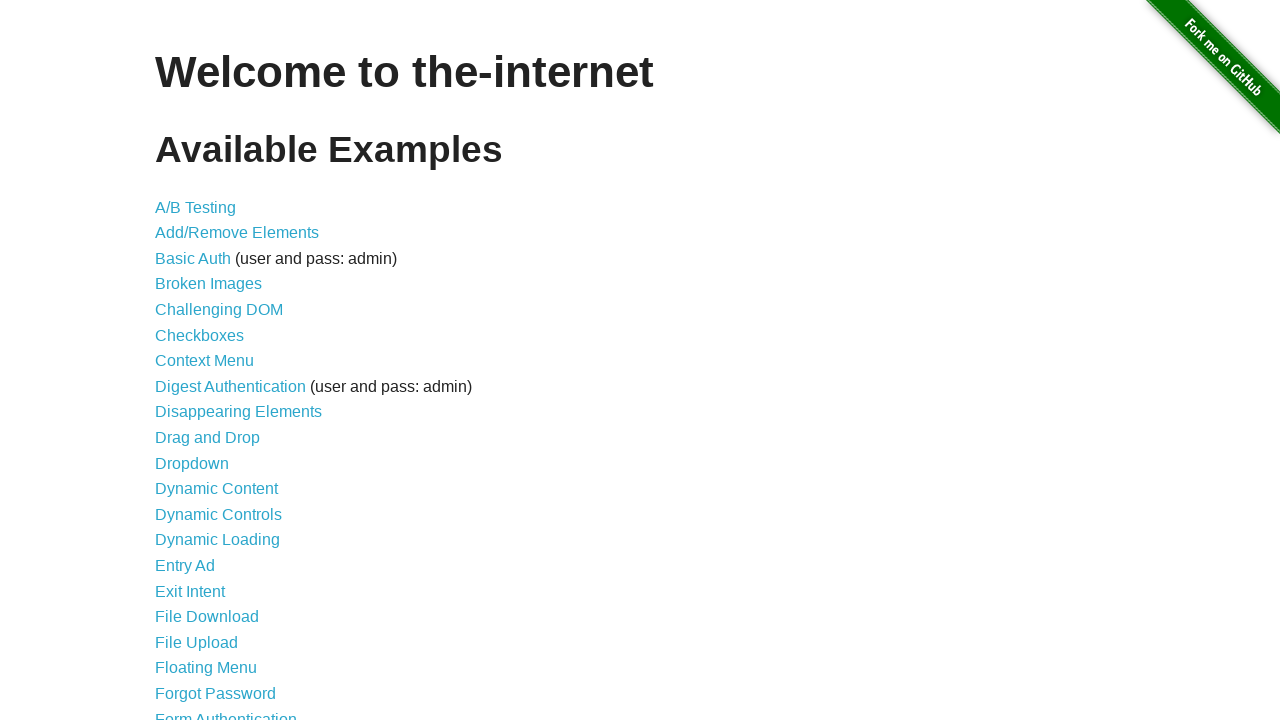

Clicked on Dropdown link to navigate to dropdown page at (192, 463) on xpath=//a[.='Dropdown']
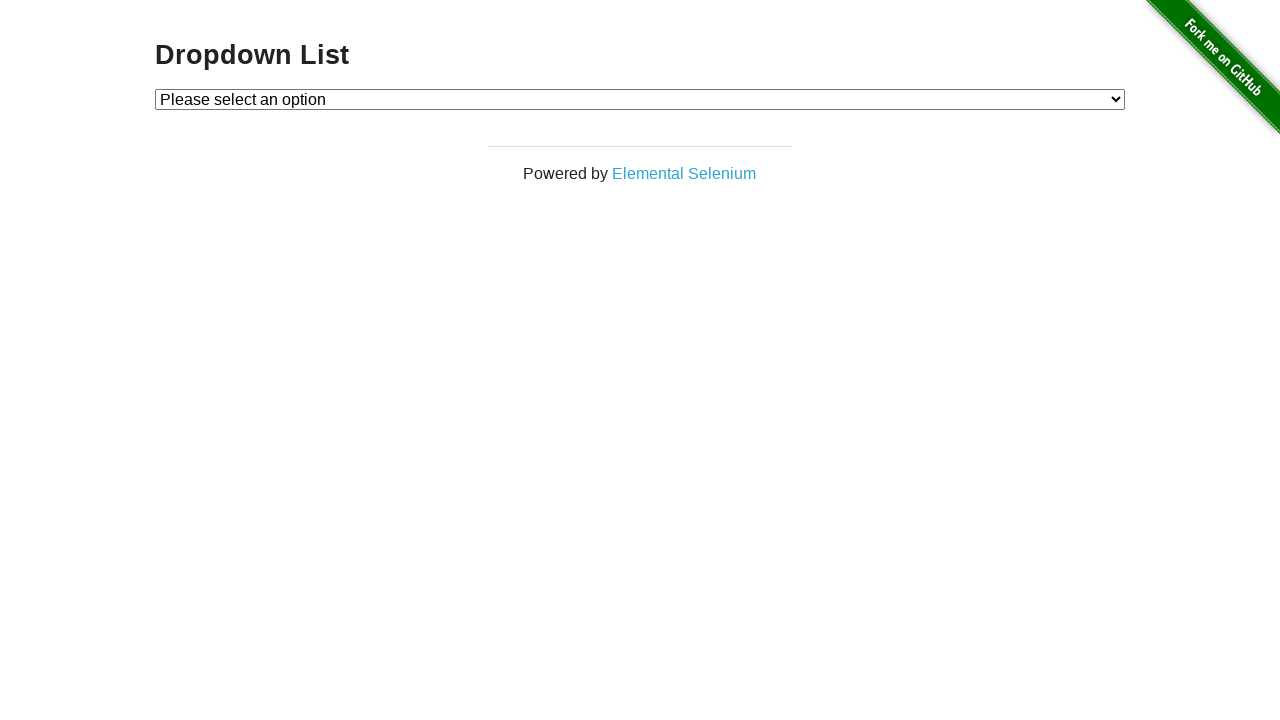

Located dropdown element with id 'dropdown'
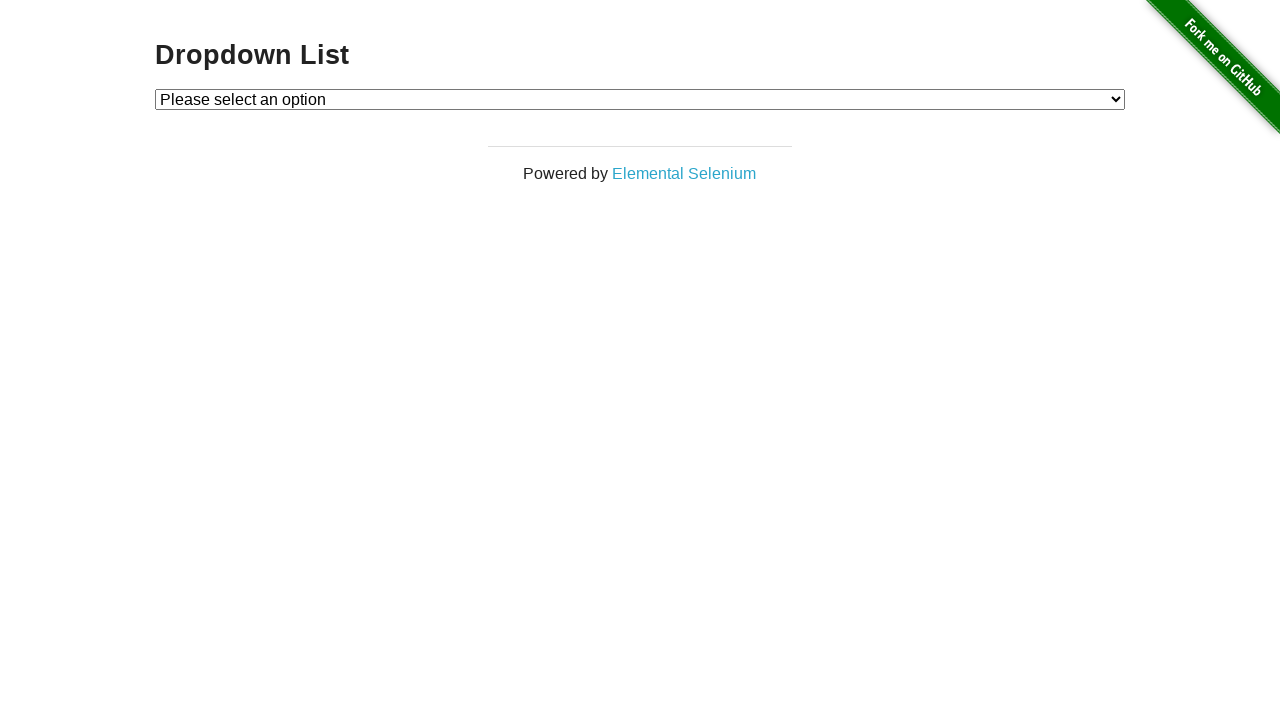

Retrieved default selected option: 'Please select an option'
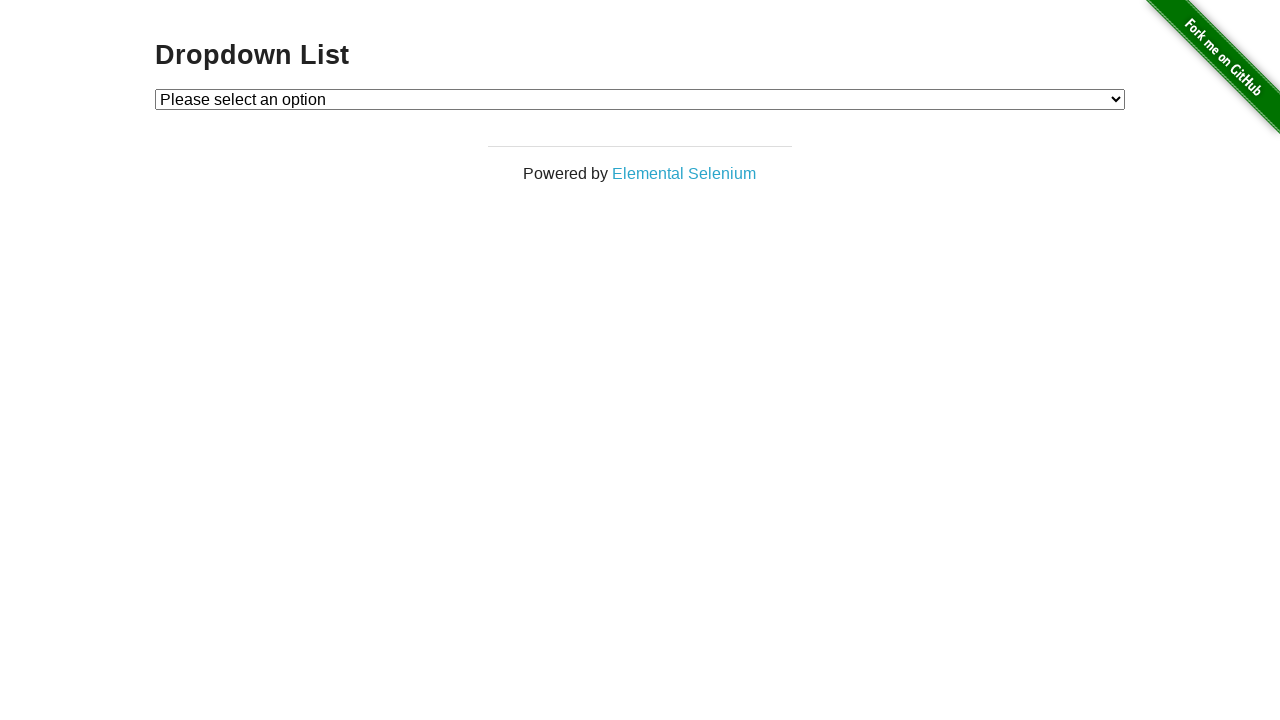

Validated default option is 'Please select an option'
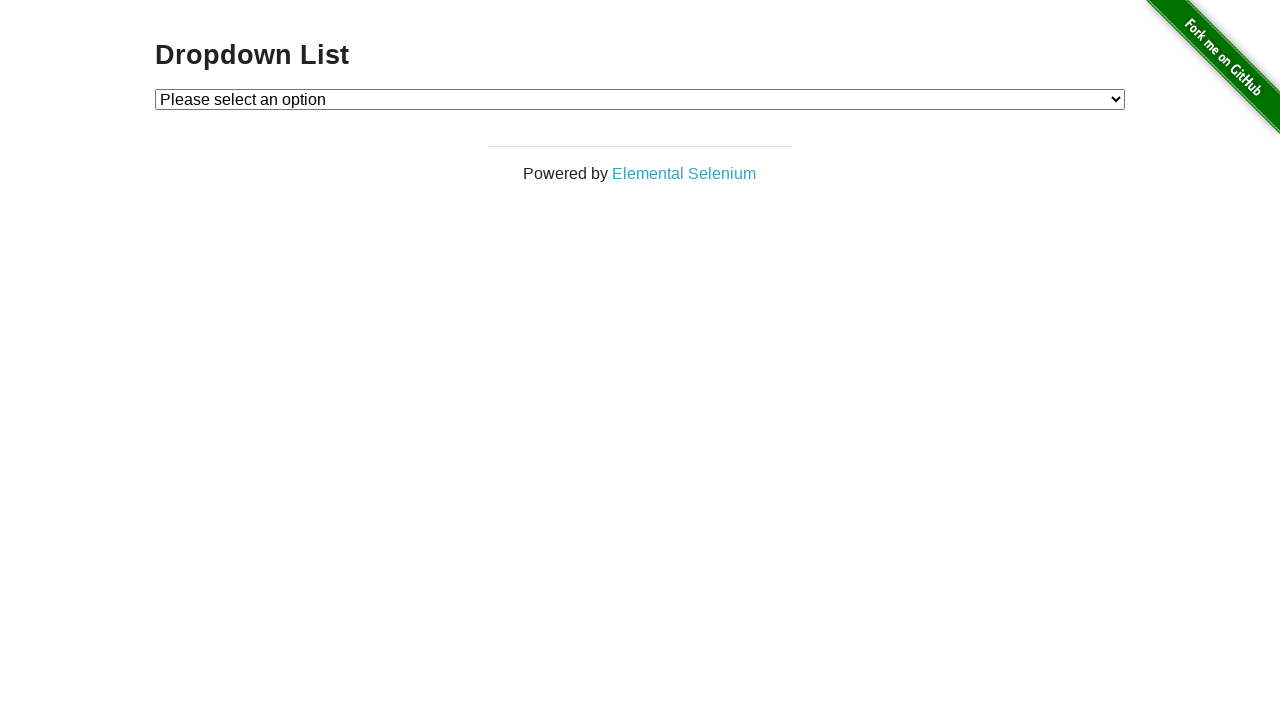

Selected Option 2 by visible text label on xpath=//select[@id='dropdown']
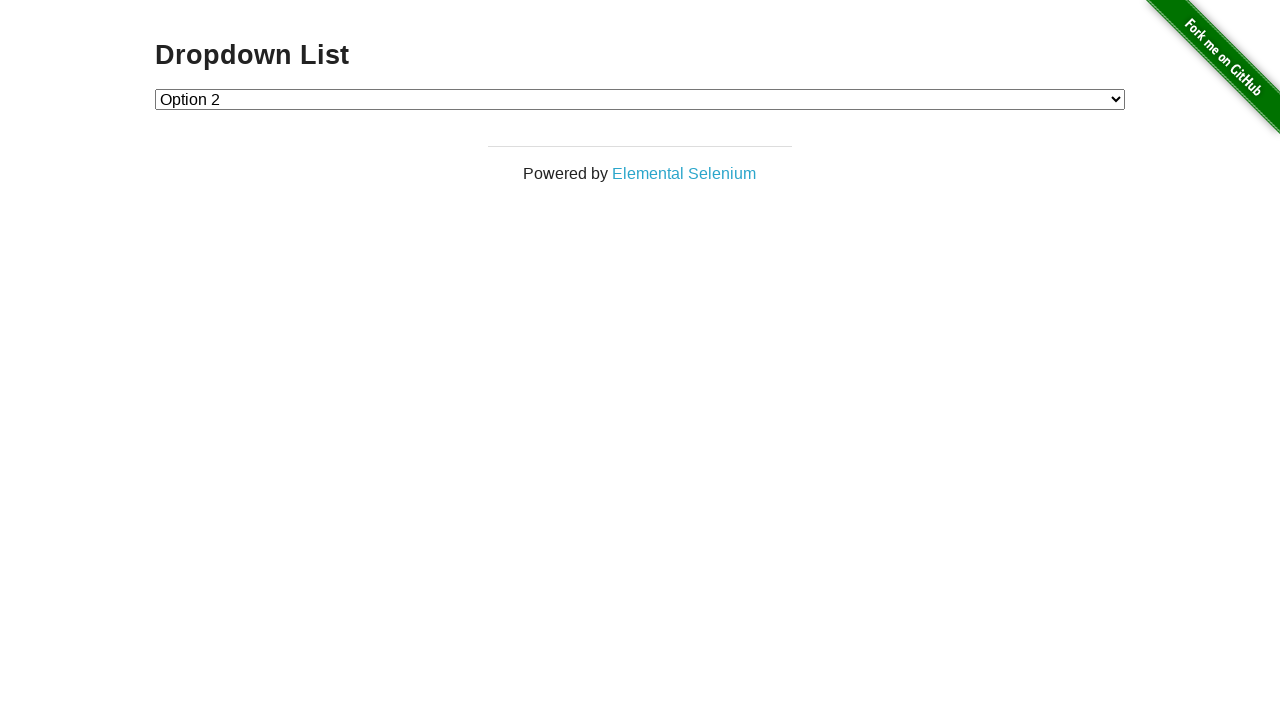

Selected Option 1 by value attribute on xpath=//select[@id='dropdown']
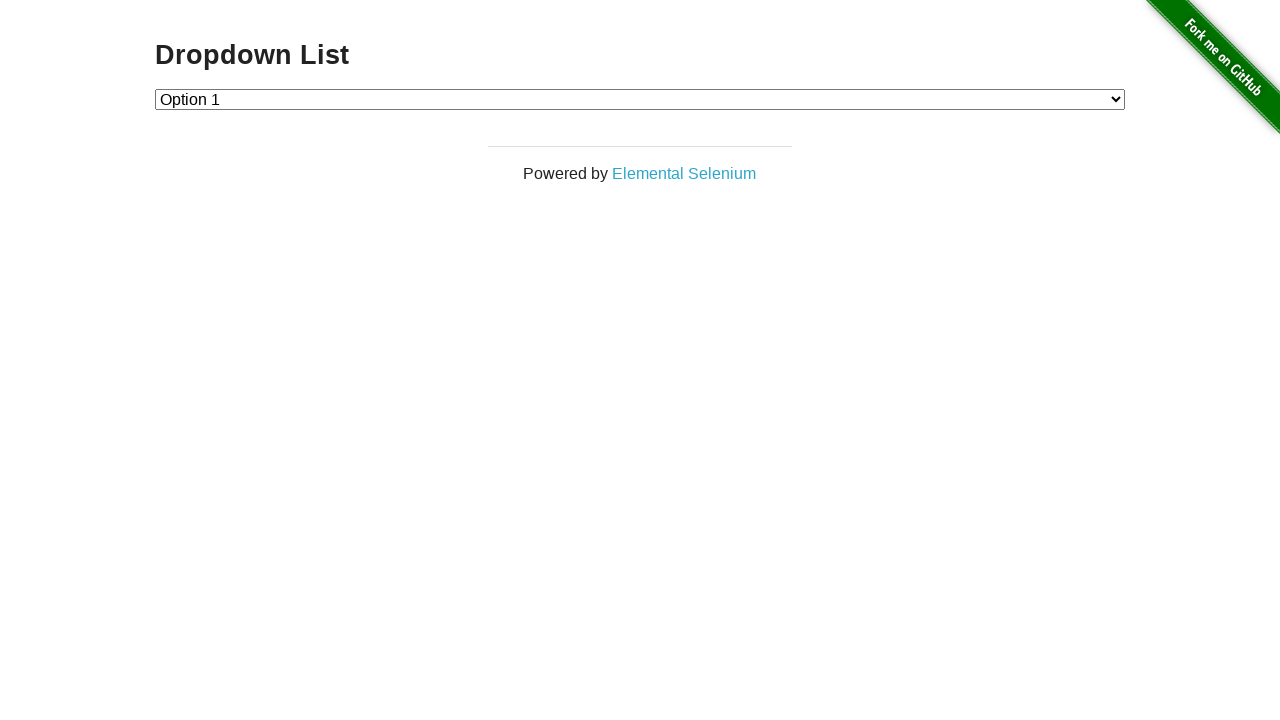

Selected Option 2 by index position (index 2) on xpath=//select[@id='dropdown']
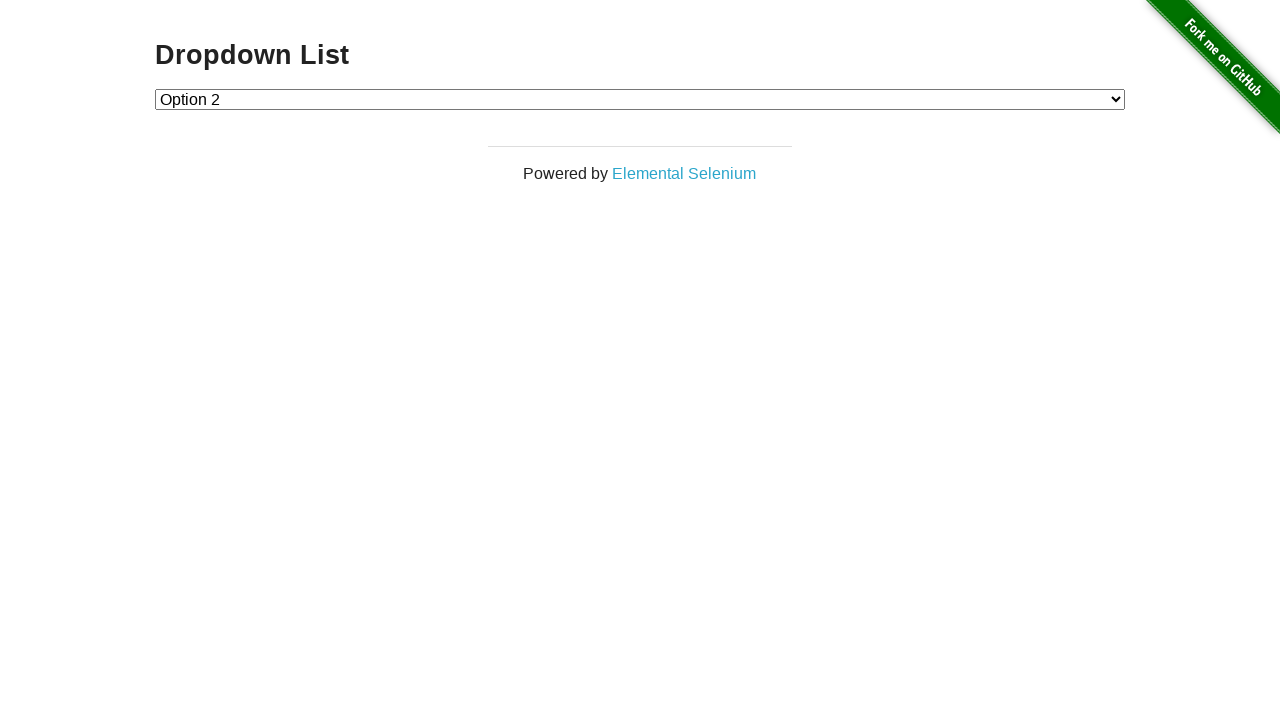

Retrieved all dropdown options: ['Please select an option', 'Option 1', 'Option 2']
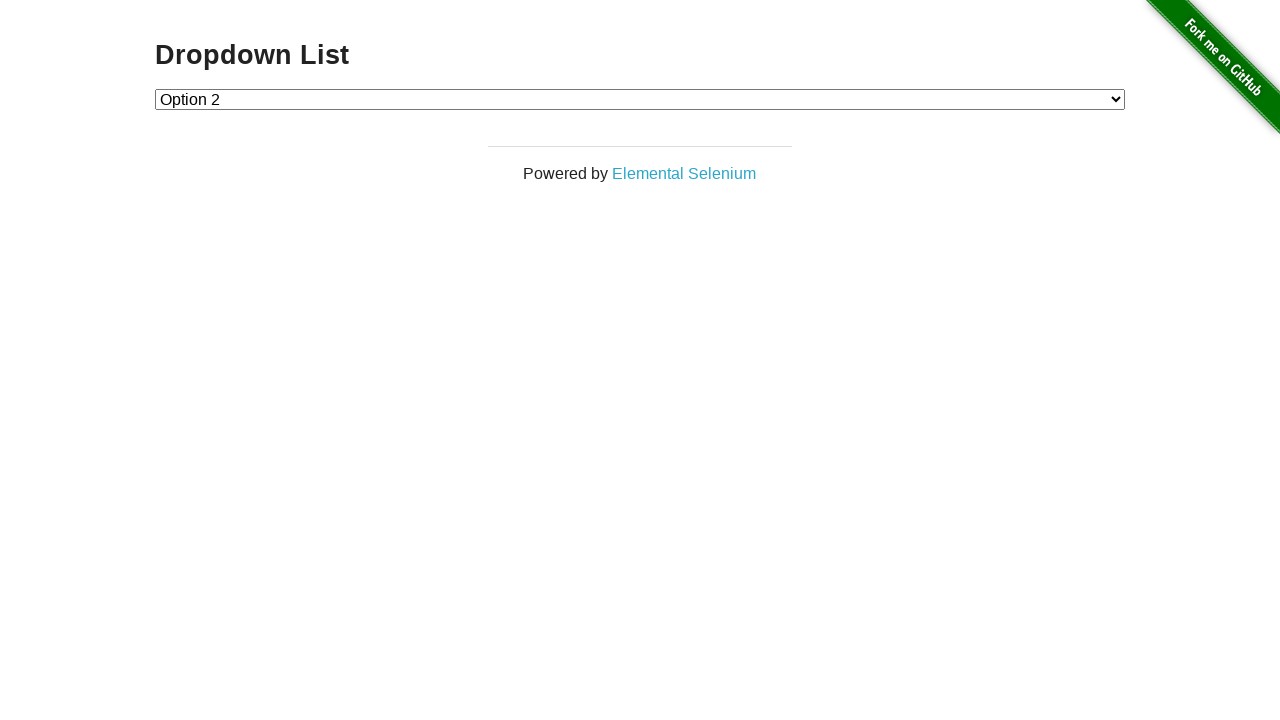

Validated all dropdown options match expected values
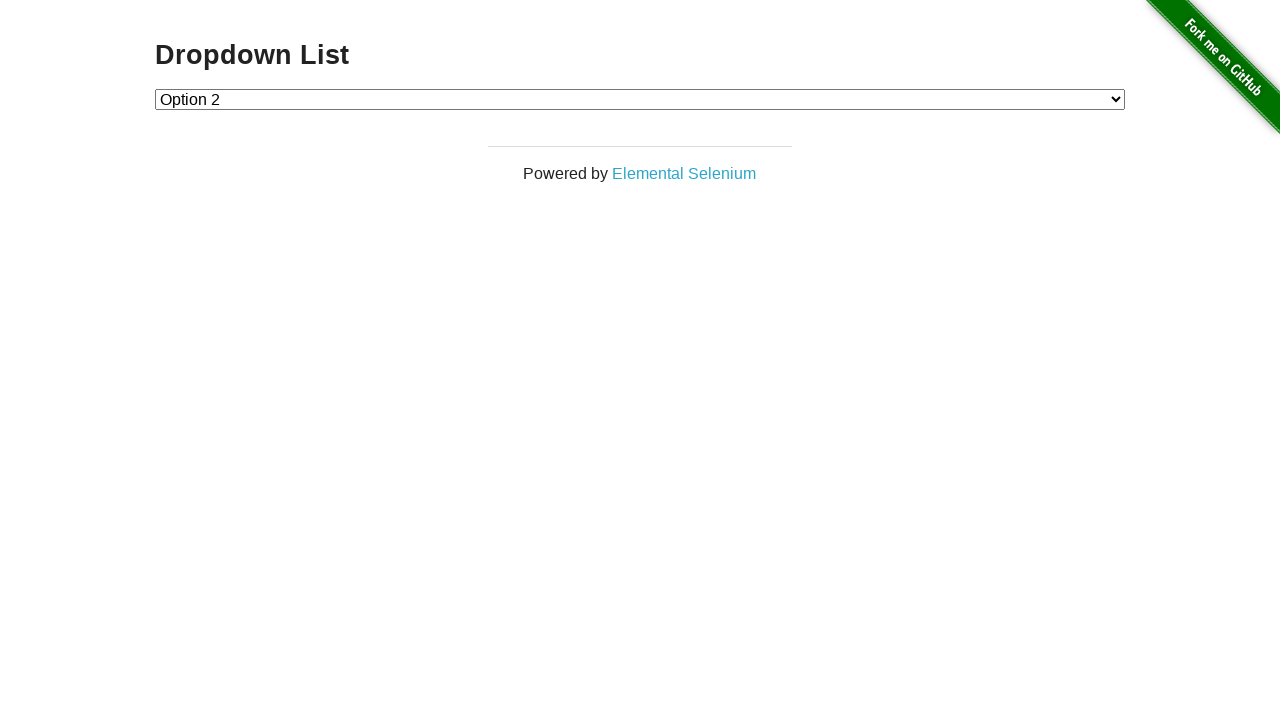

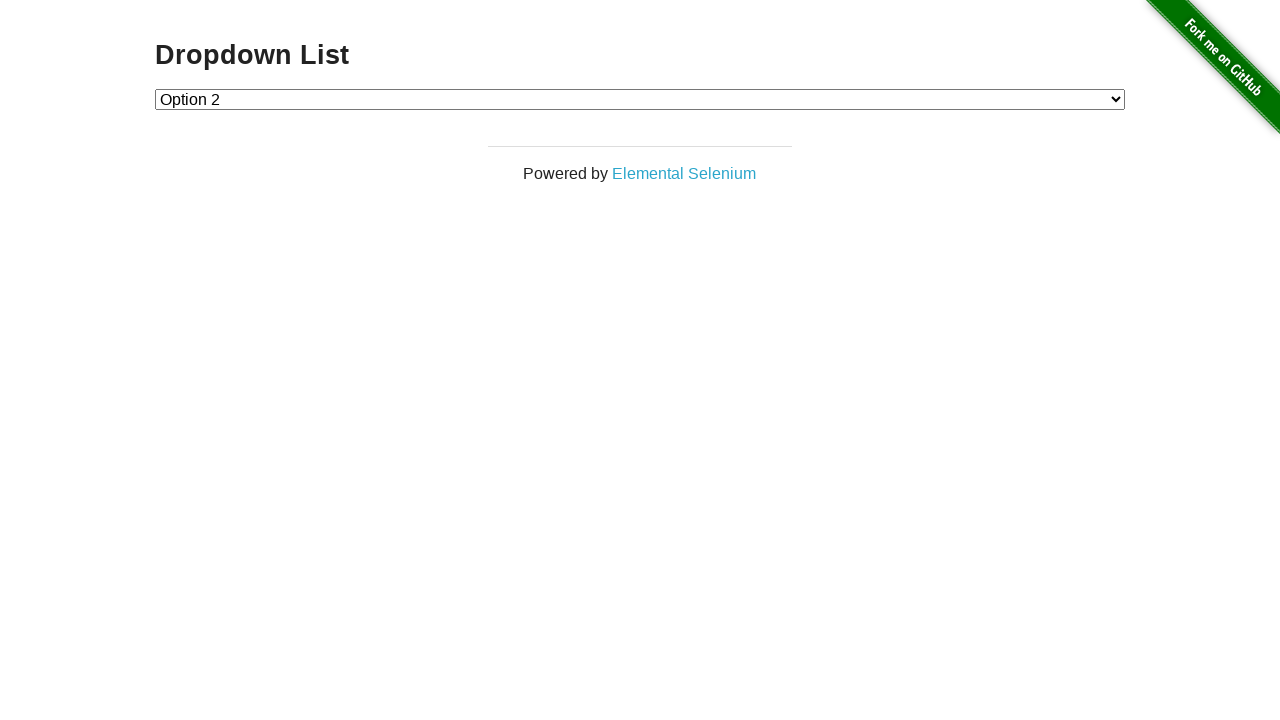